Tests sending keys to a JavaScript prompt dialog by clicking the third button, entering a name, accepting the alert, and verifying the name appears in the result

Starting URL: https://the-internet.herokuapp.com/javascript_alerts

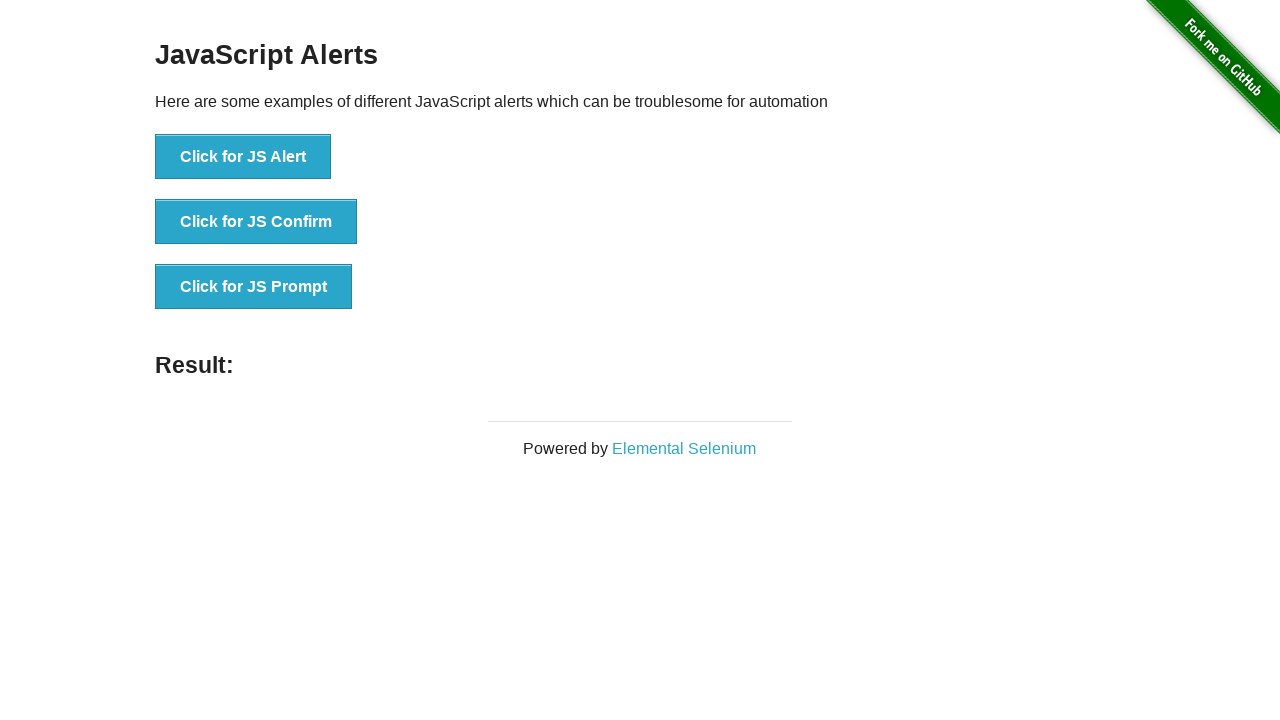

Set up dialog handler to accept prompt with 'Maria Johnson'
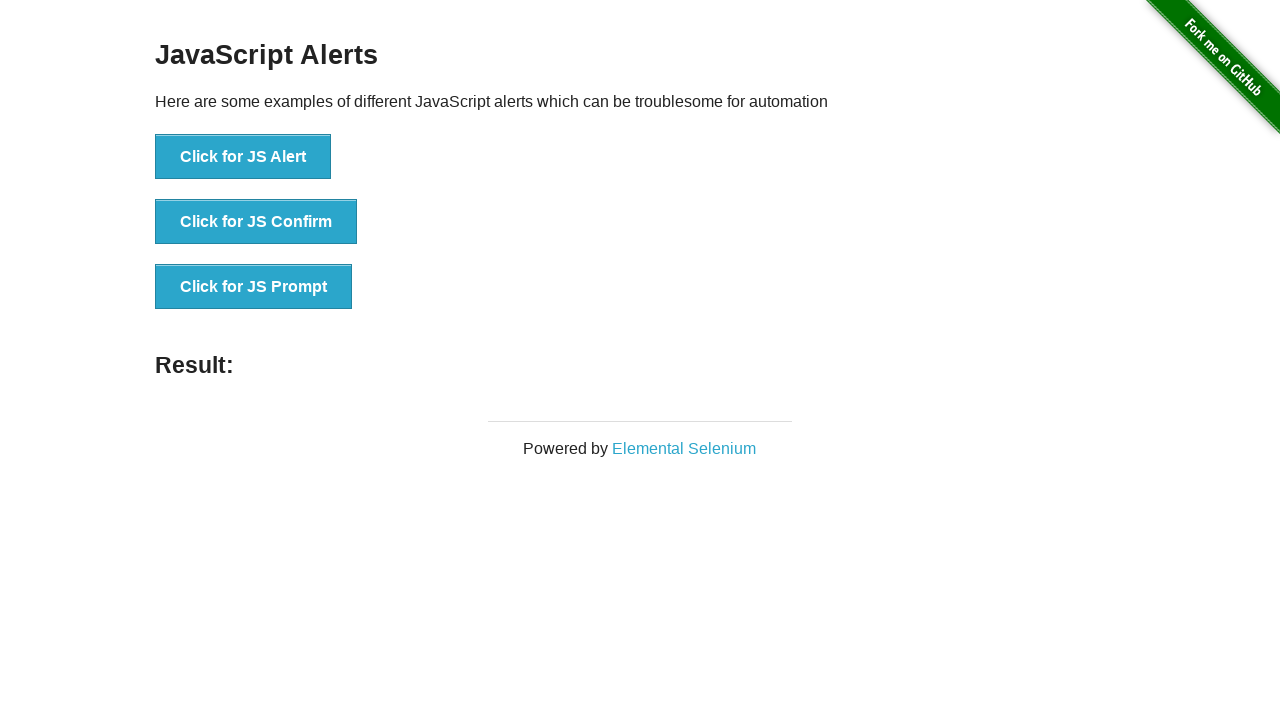

Clicked the JS Prompt button (third button) at (254, 287) on button[onclick='jsPrompt()']
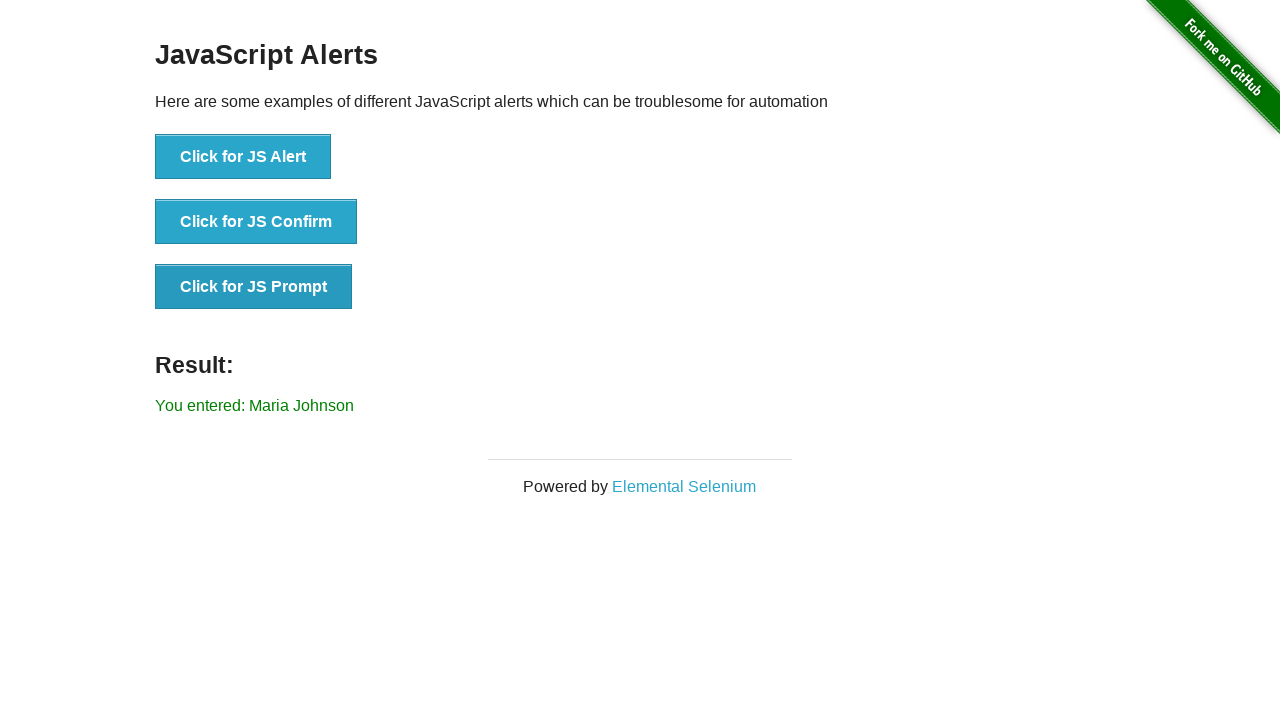

Waited for result element to appear
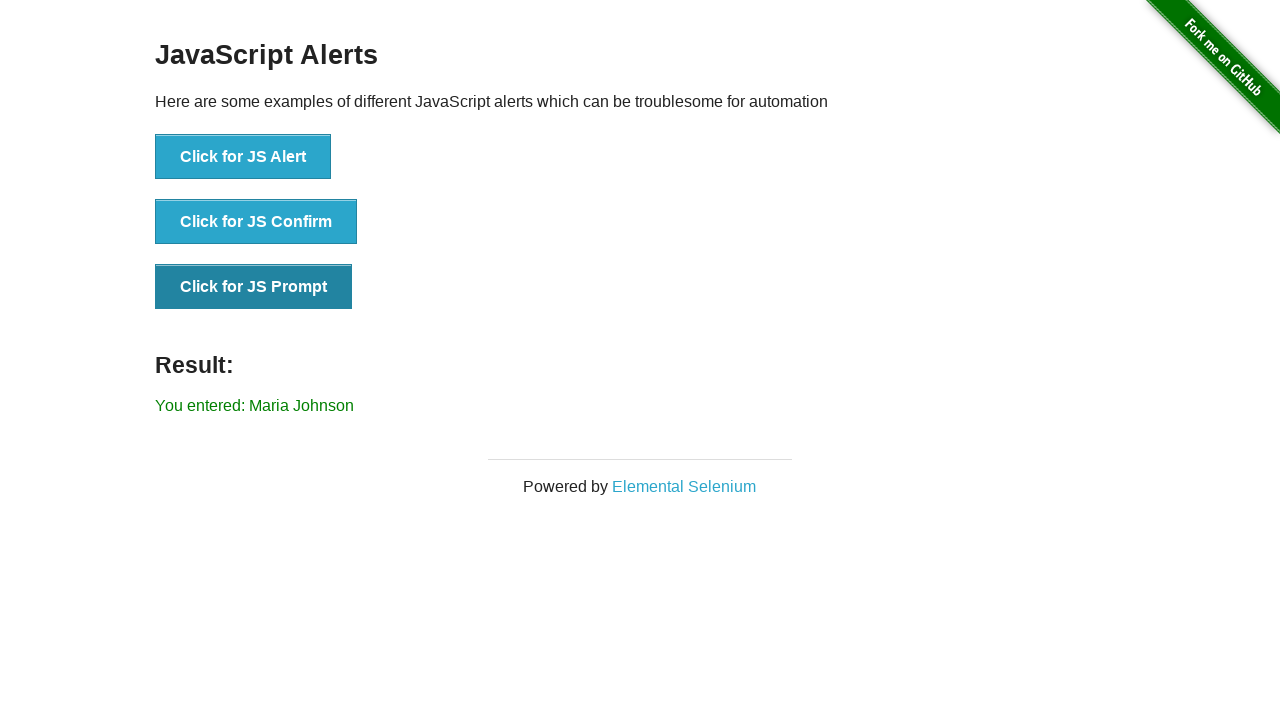

Retrieved result text content
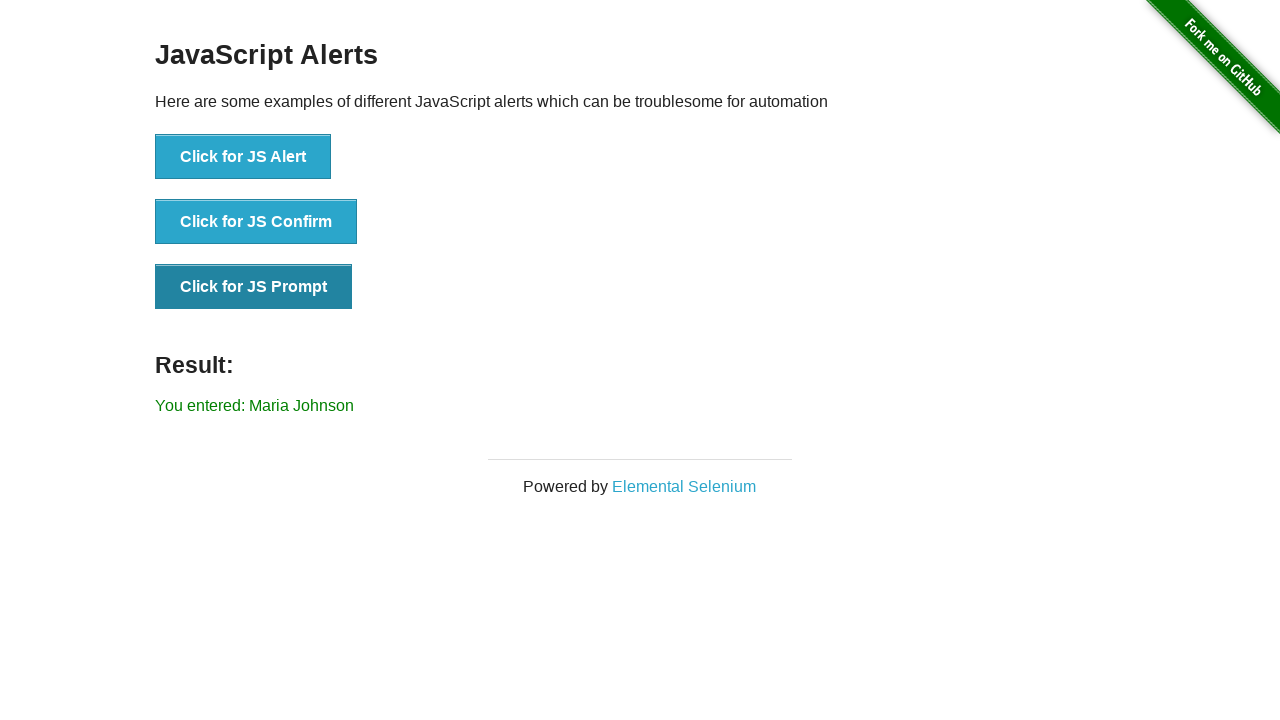

Verified that 'Maria Johnson' appears in the result message
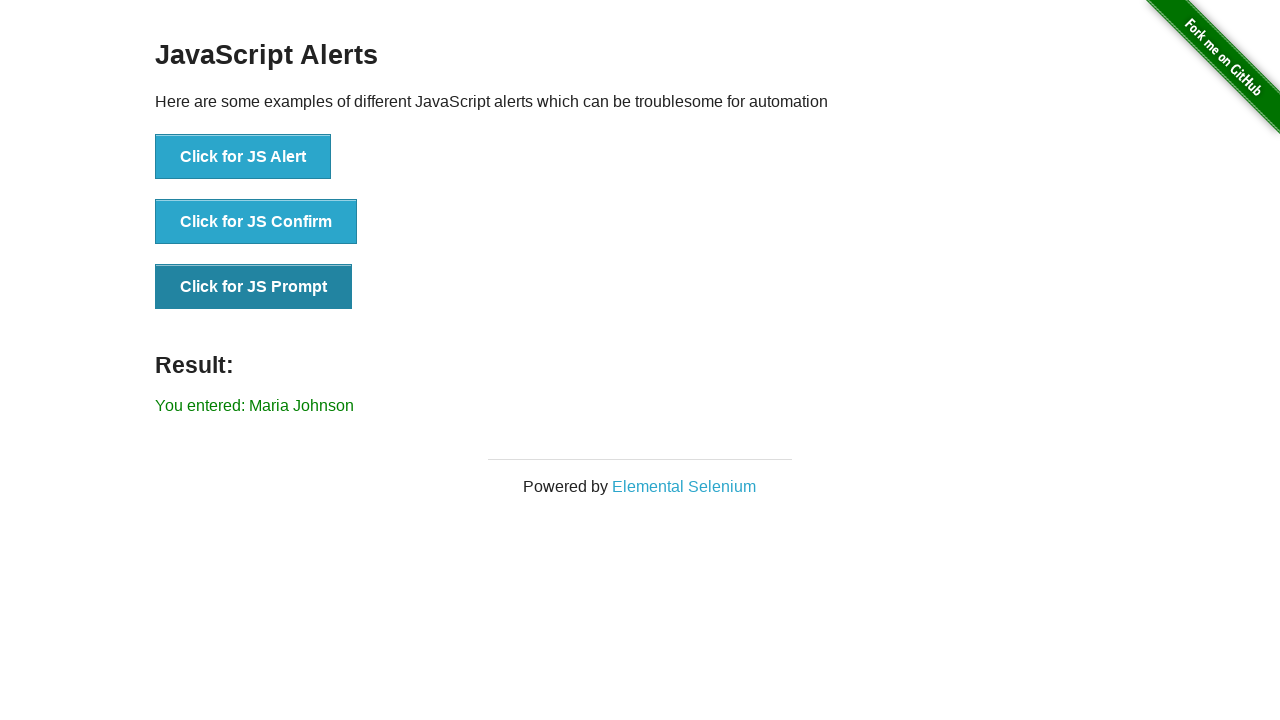

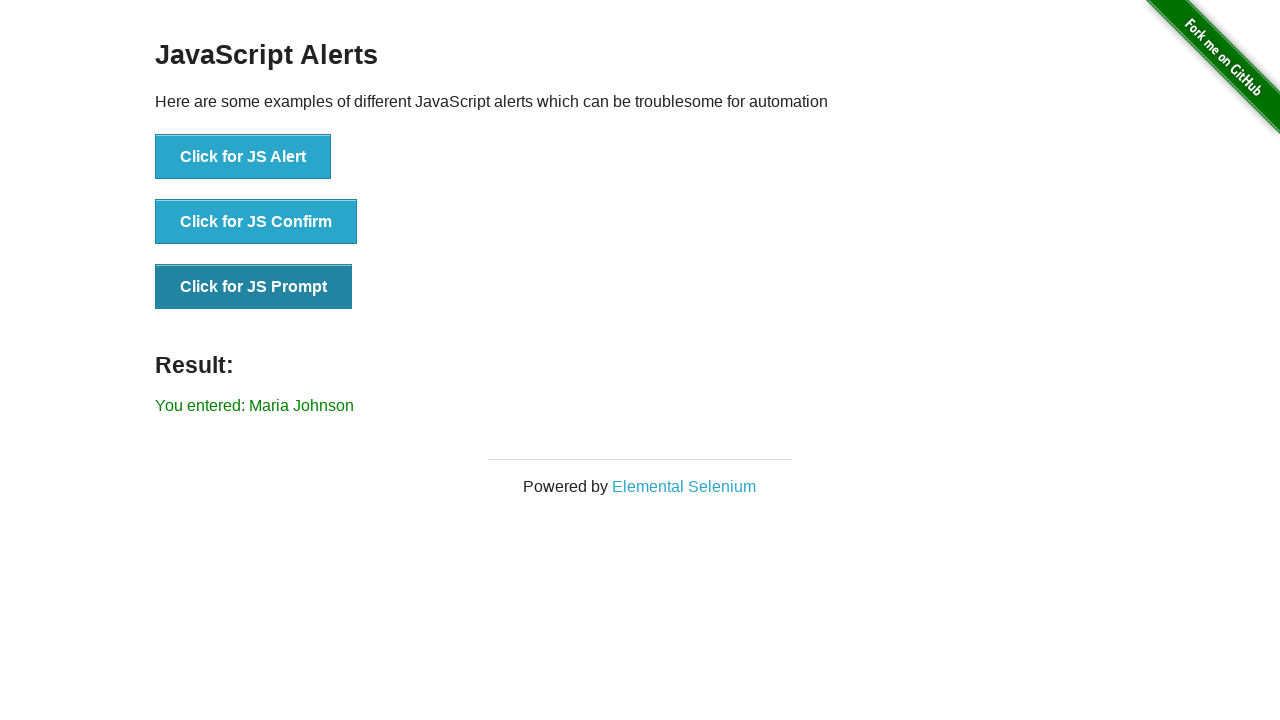